Tests opening a new browser tab by clicking the tab button and handling the popup

Starting URL: https://demoqa.com/browser-windows

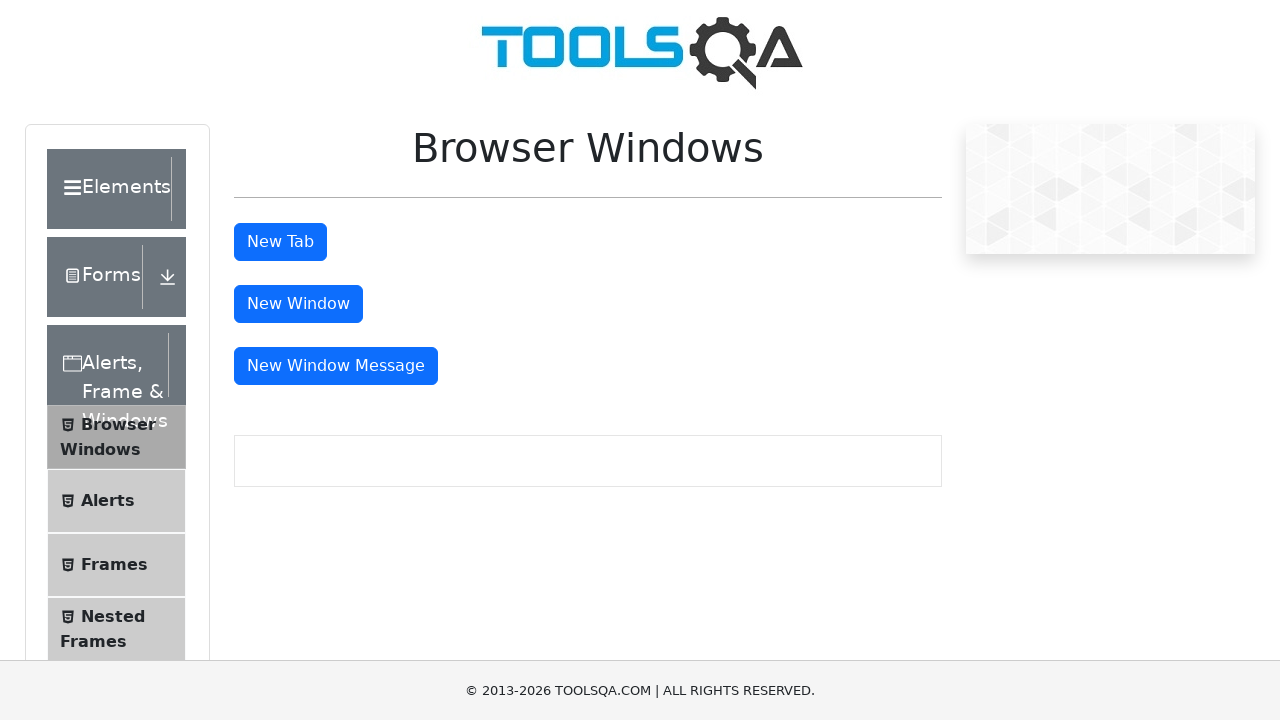

Waited for page to load on https://demoqa.com/browser-windows
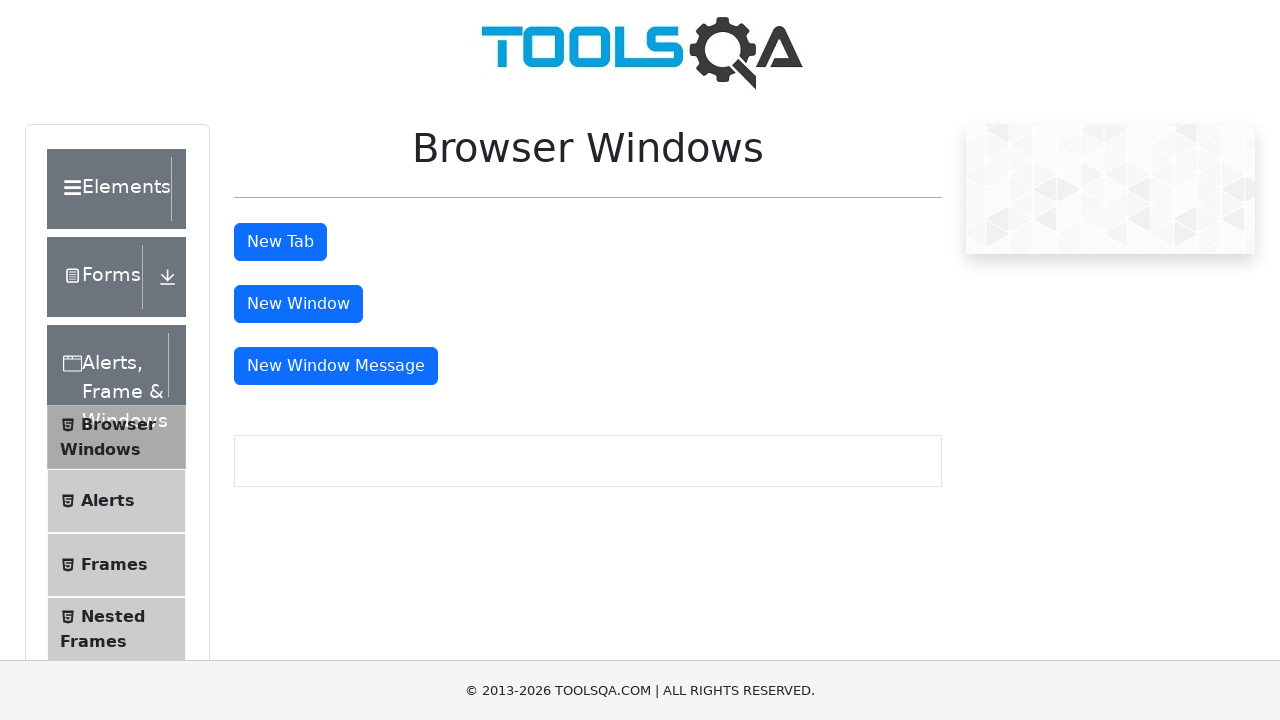

Clicked tab button to open new browser tab at (280, 242) on xpath=//button[@id='tabButton']
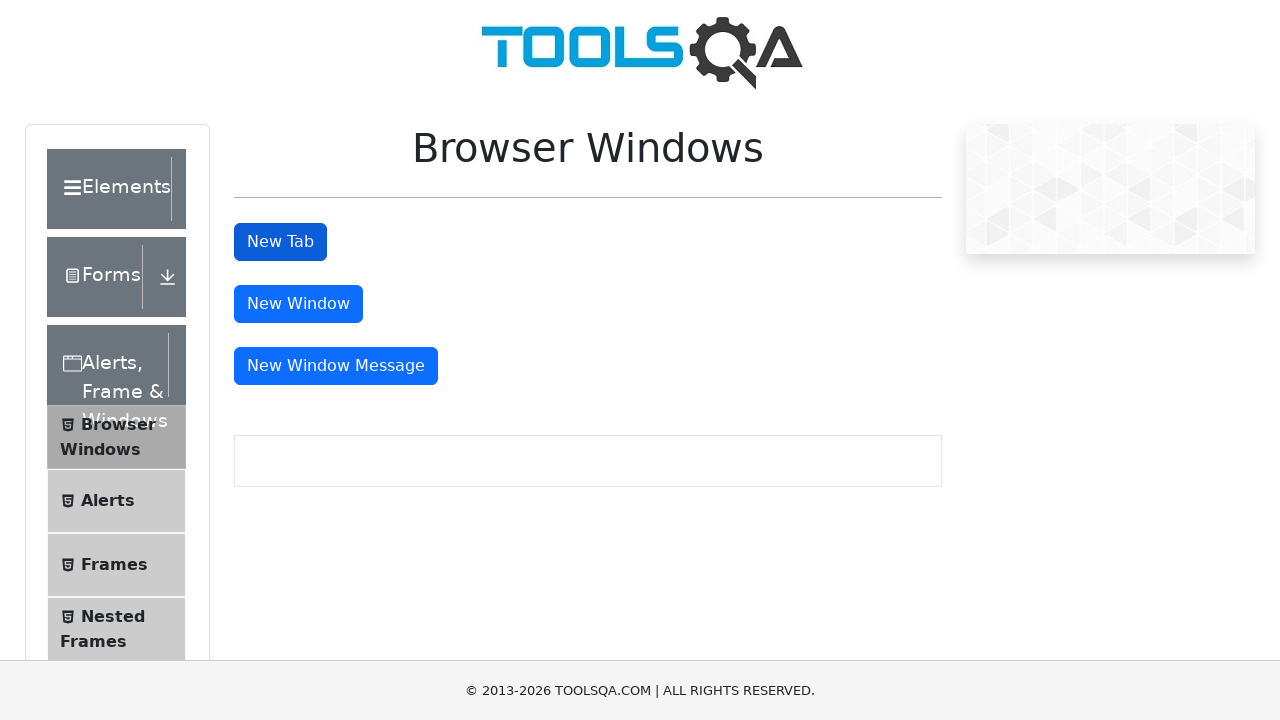

New tab opened and loaded successfully
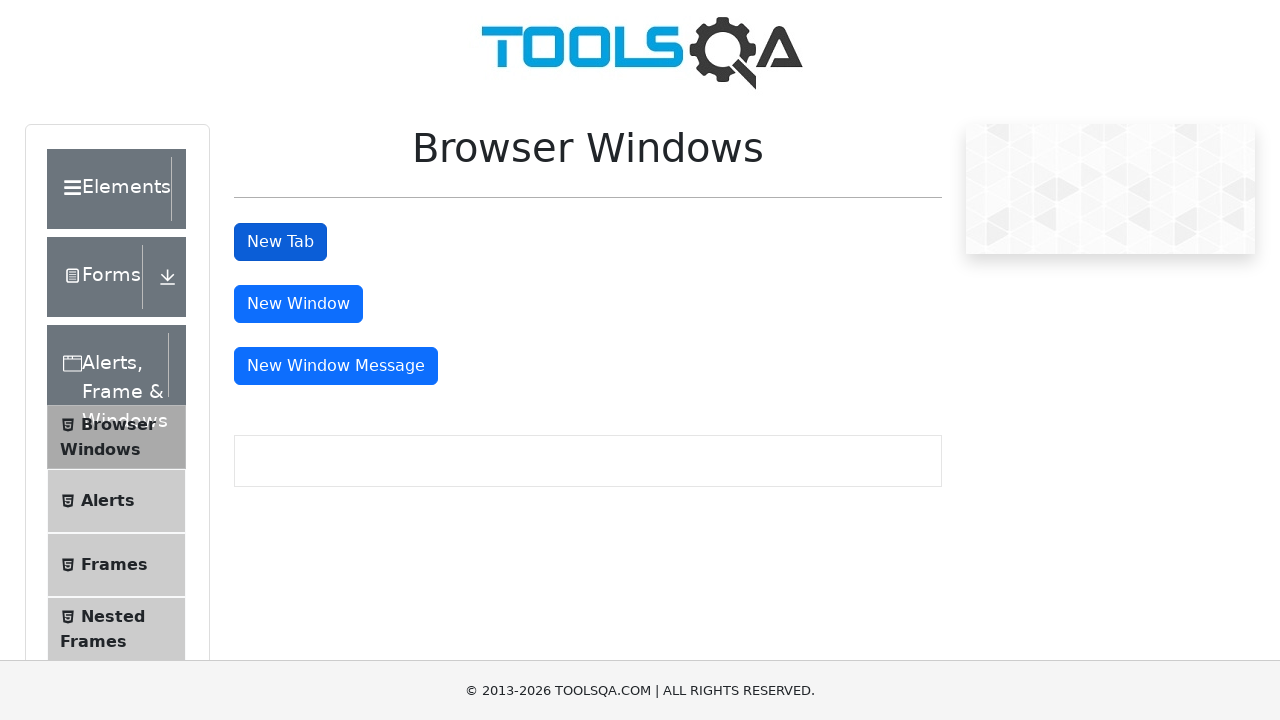

Closed the new browser tab
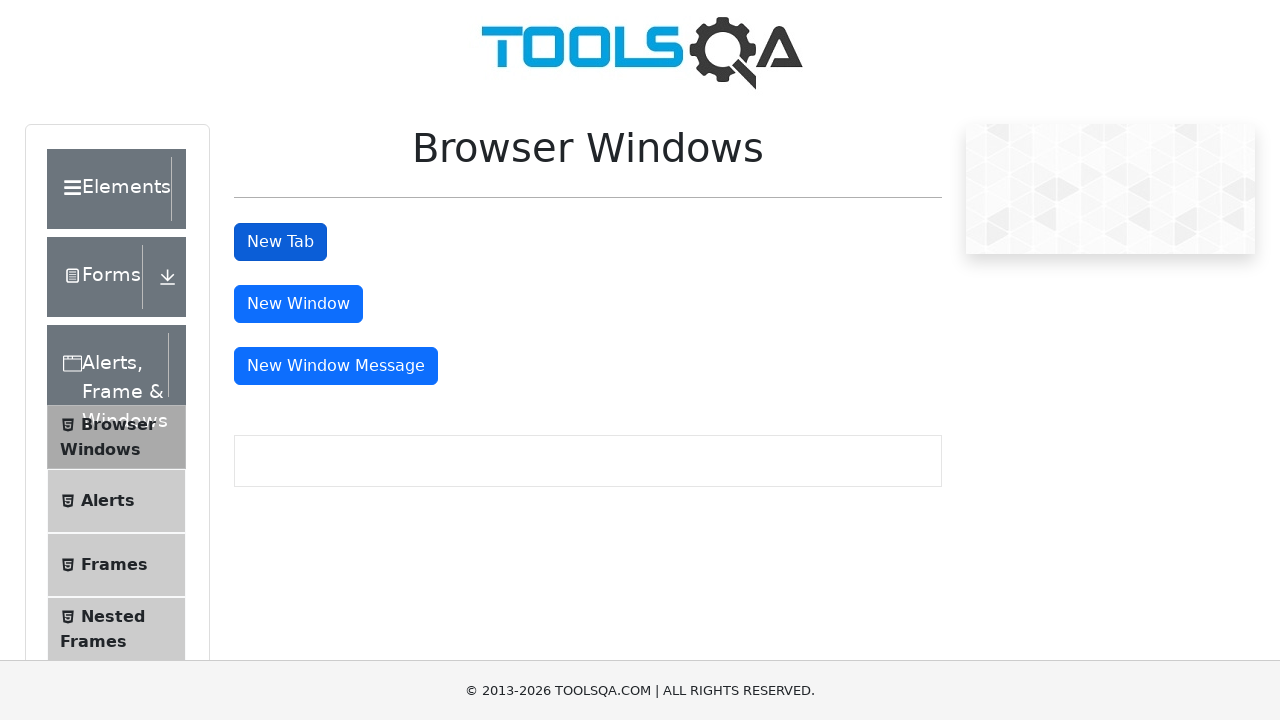

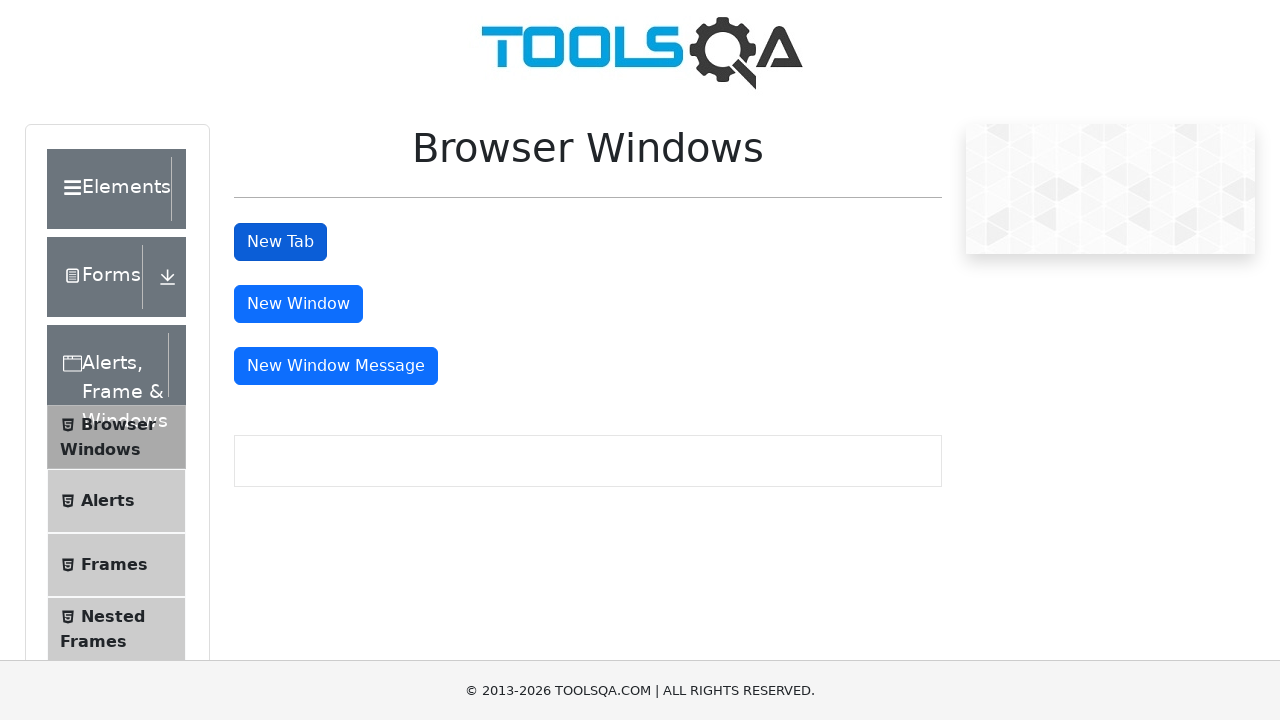